Tests JavaScript alert handling by clicking a button that triggers a JS alert and accepting it

Starting URL: https://the-internet.herokuapp.com/javascript_alerts

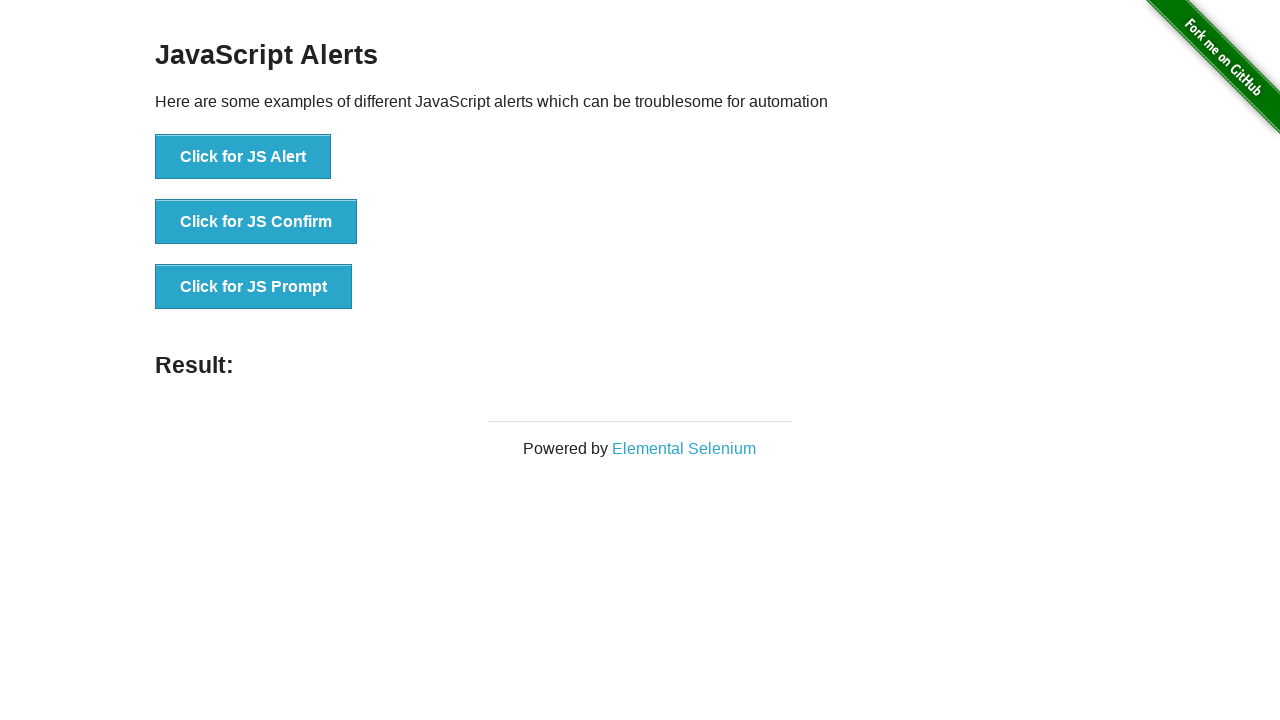

Clicked button to trigger JavaScript alert at (243, 157) on xpath=//button[text()='Click for JS Alert']
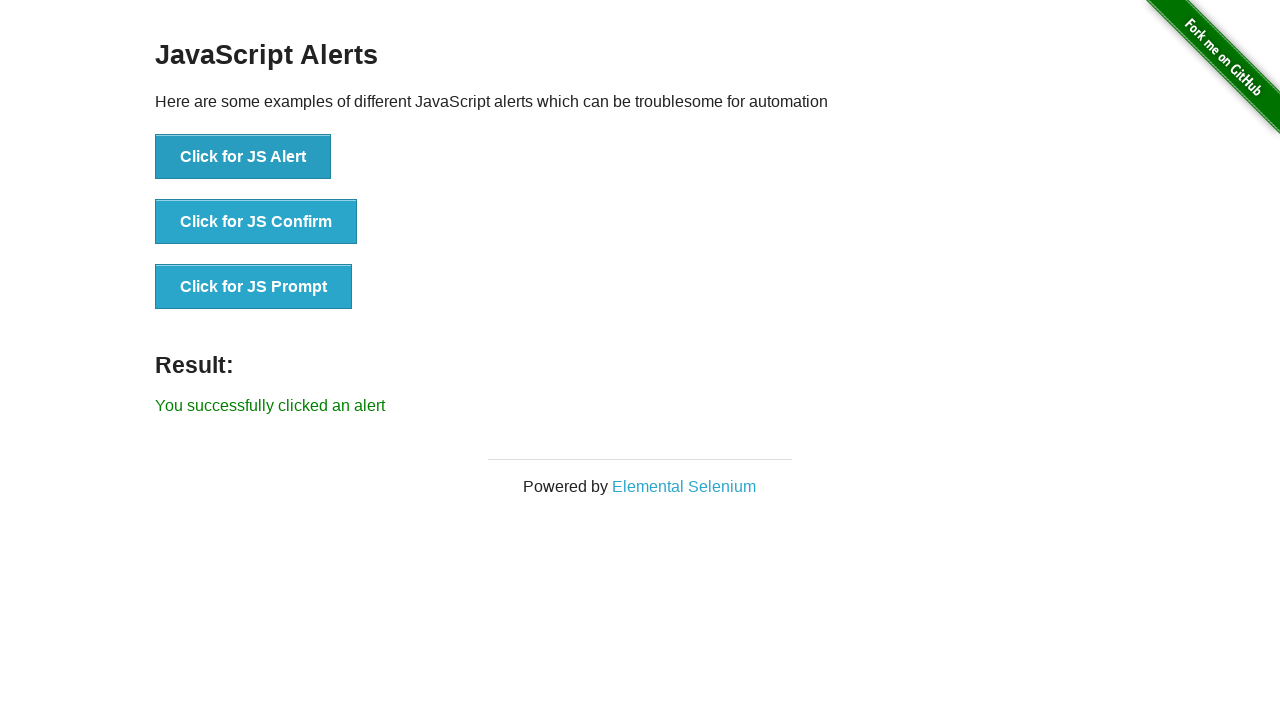

Set up dialog handler to accept alerts
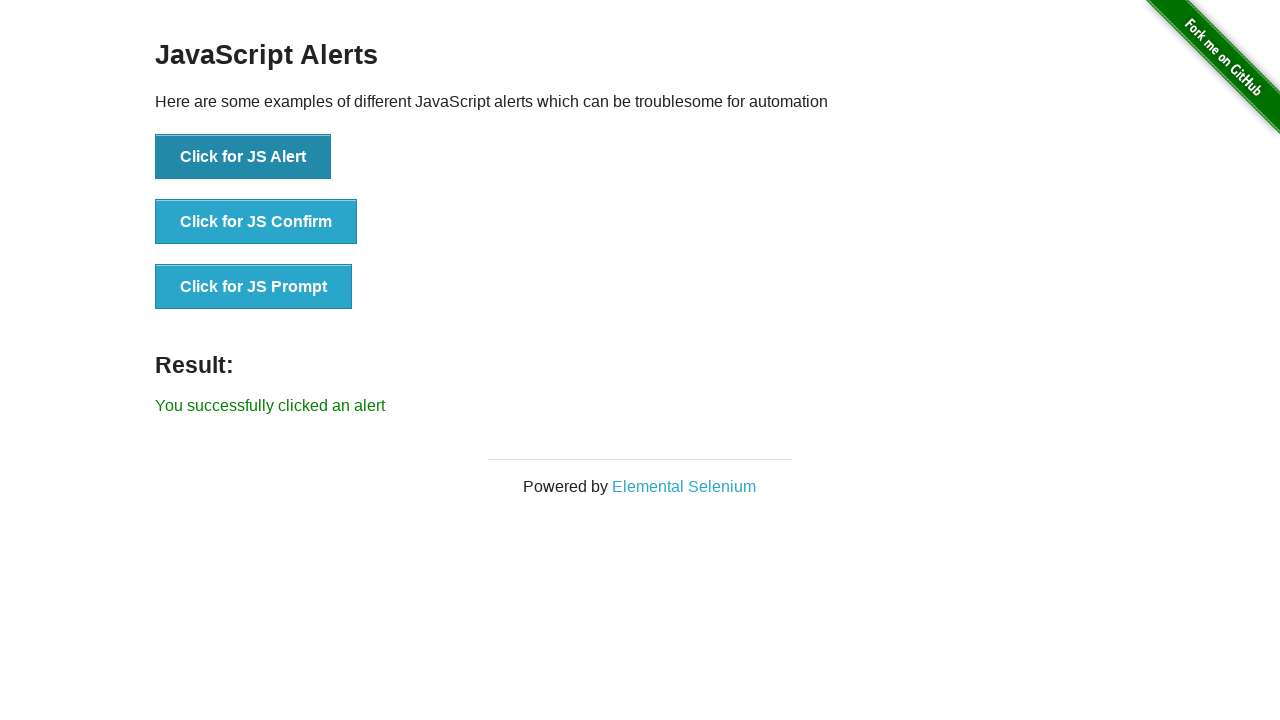

Clicked button again to trigger alert, which was accepted by dialog handler at (243, 157) on xpath=//button[text()='Click for JS Alert']
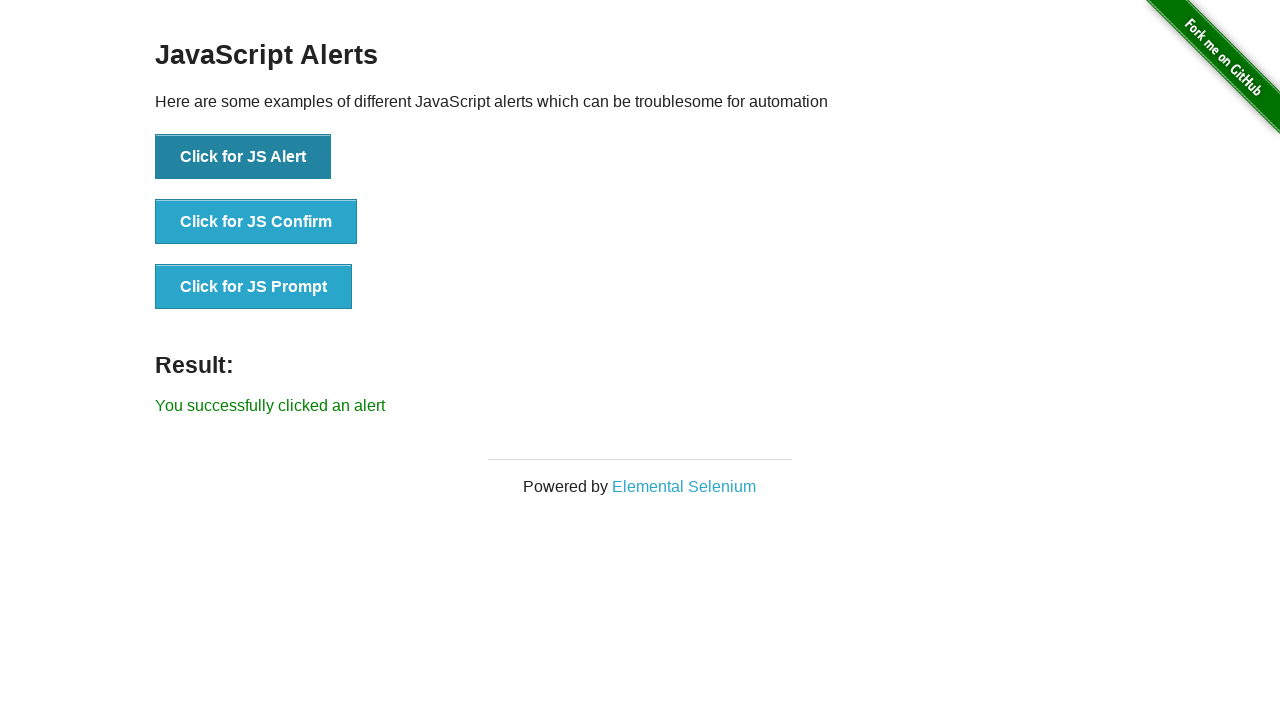

Alert result message appeared on page
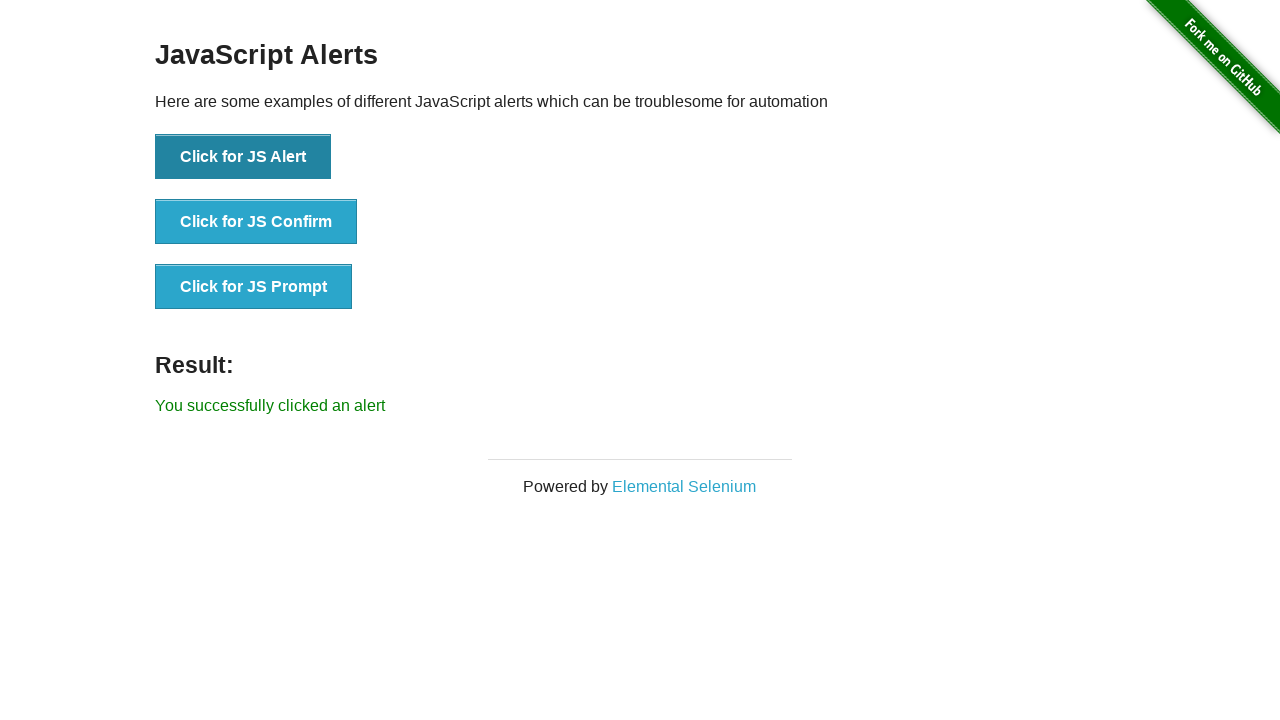

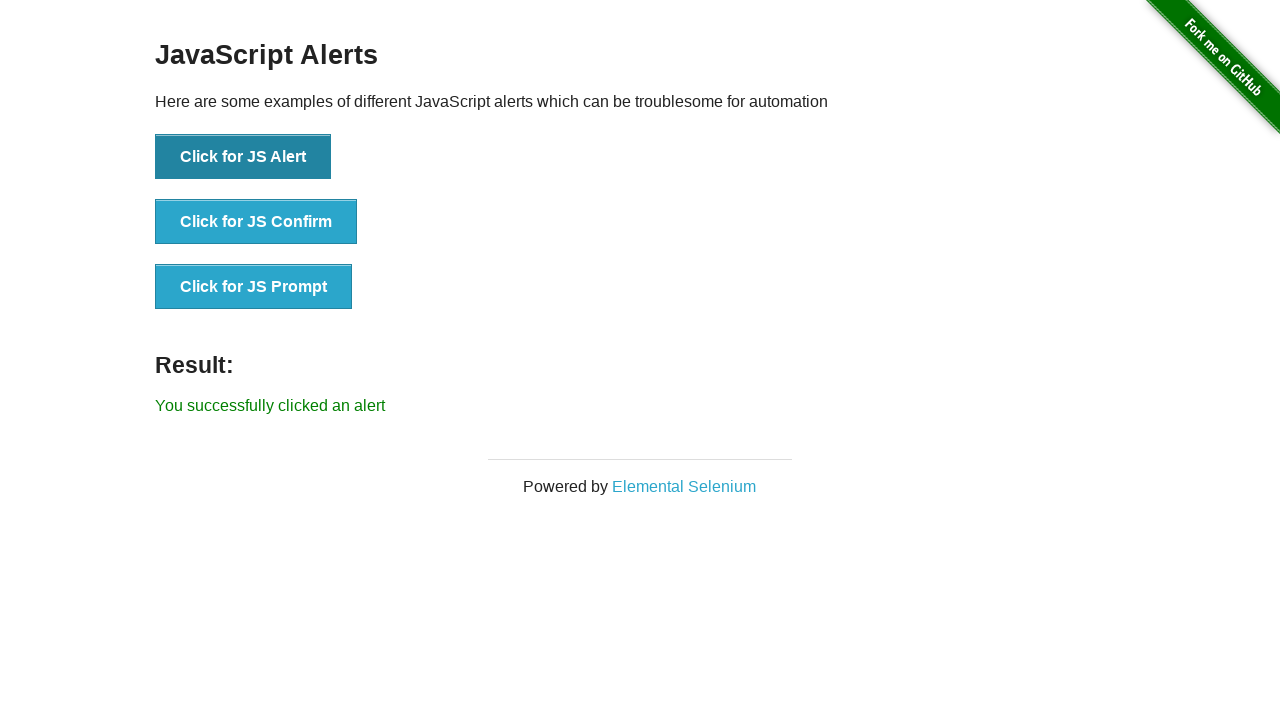